Tests JavaScript alert handling by clicking an alert button, reading the alert text, and accepting it

Starting URL: https://demoqa.com/alerts

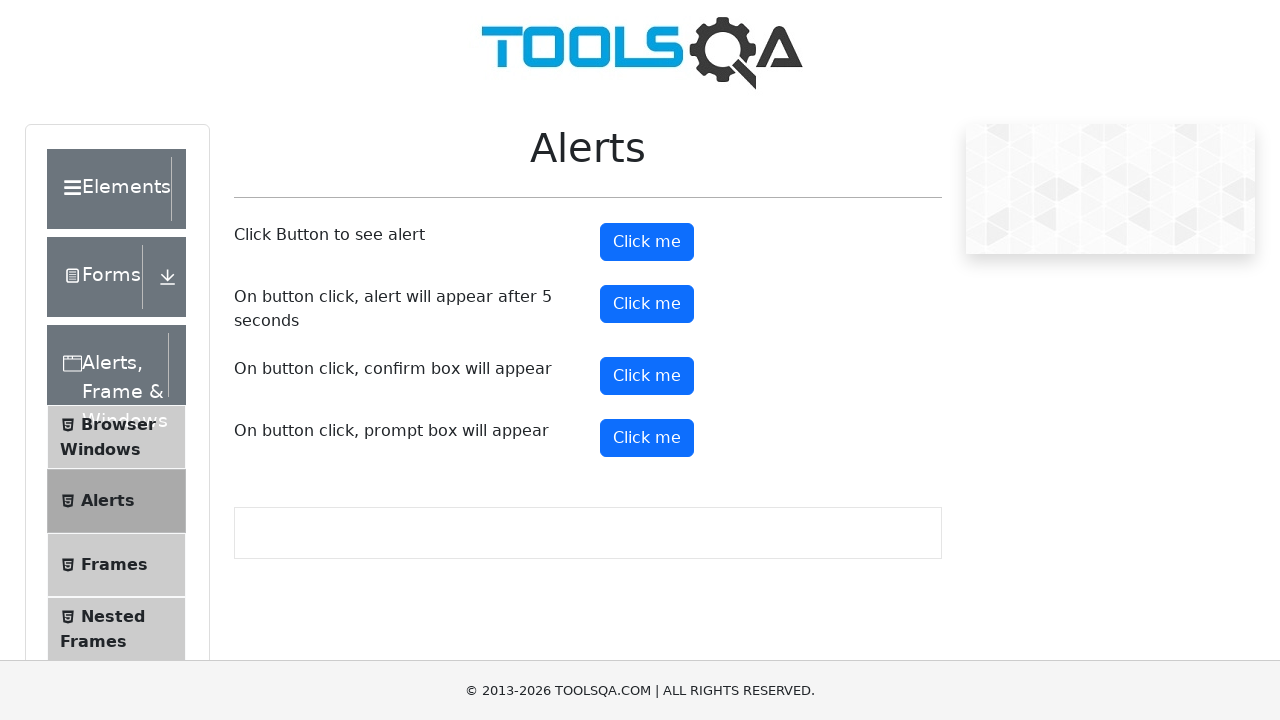

Clicked alert button to trigger JavaScript alert at (647, 242) on #alertButton
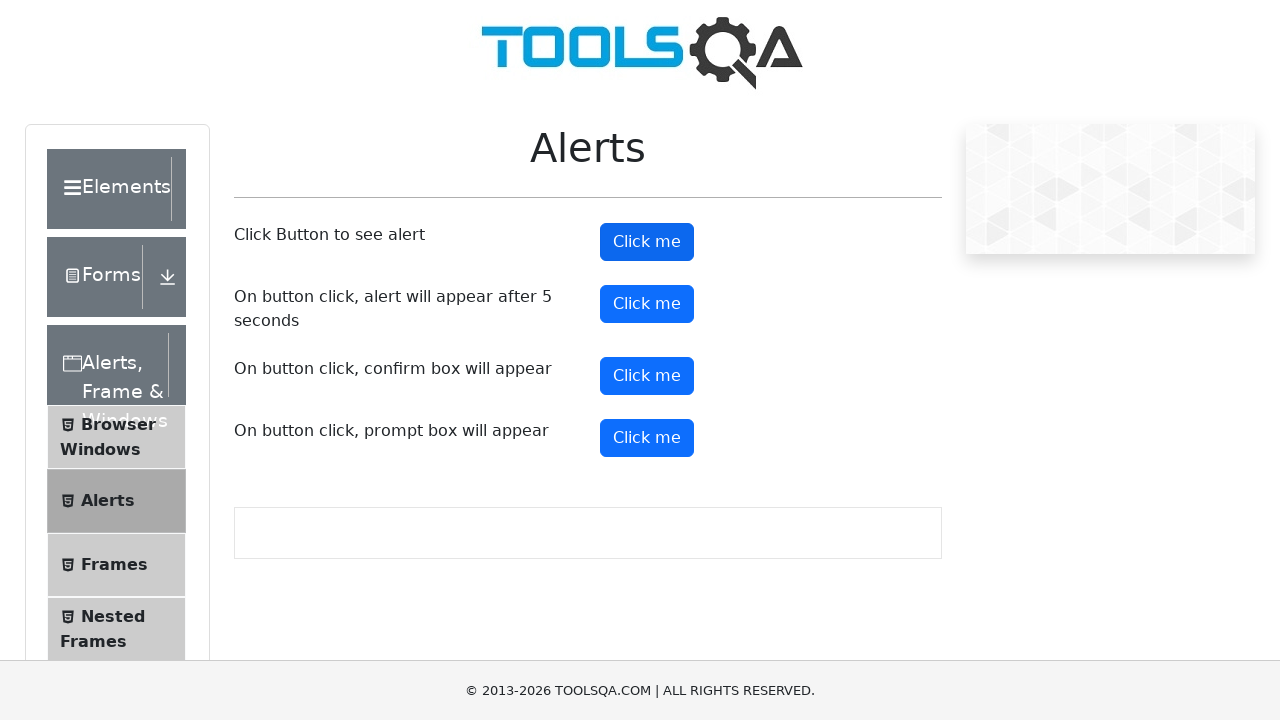

Set up dialog handler to accept alerts
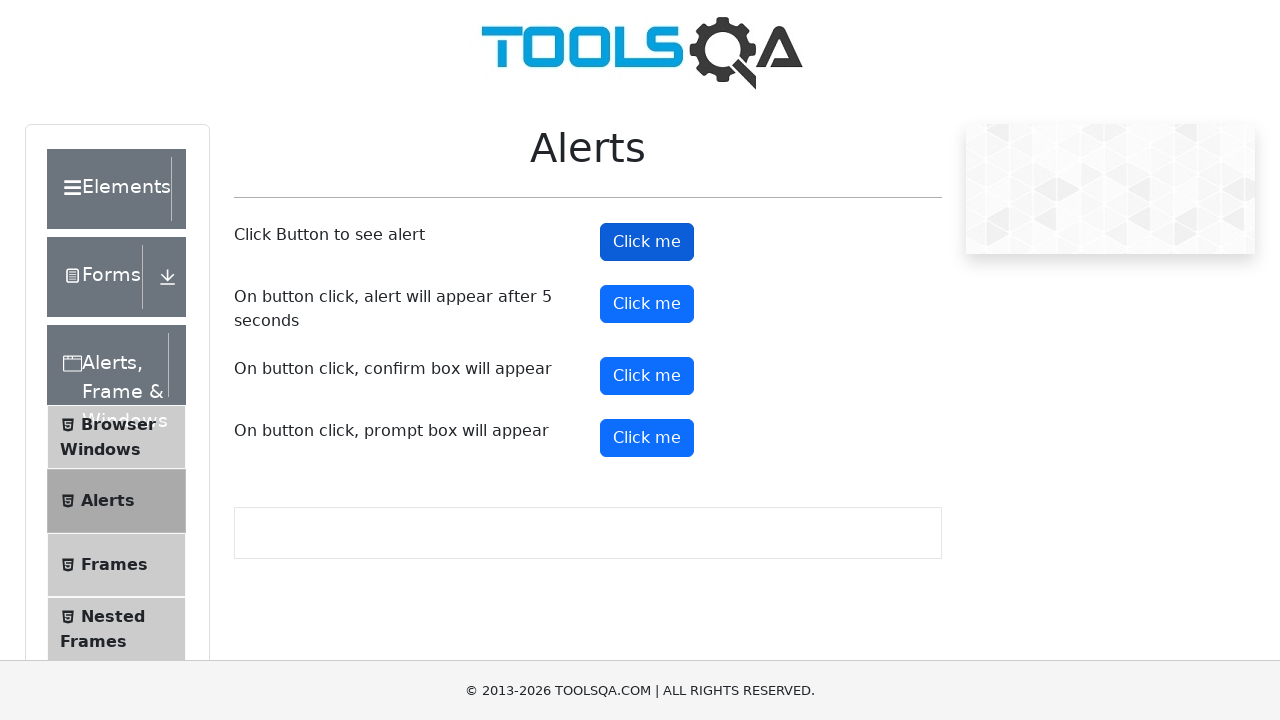

Clicked alert button again to test dialog handling at (647, 242) on #alertButton
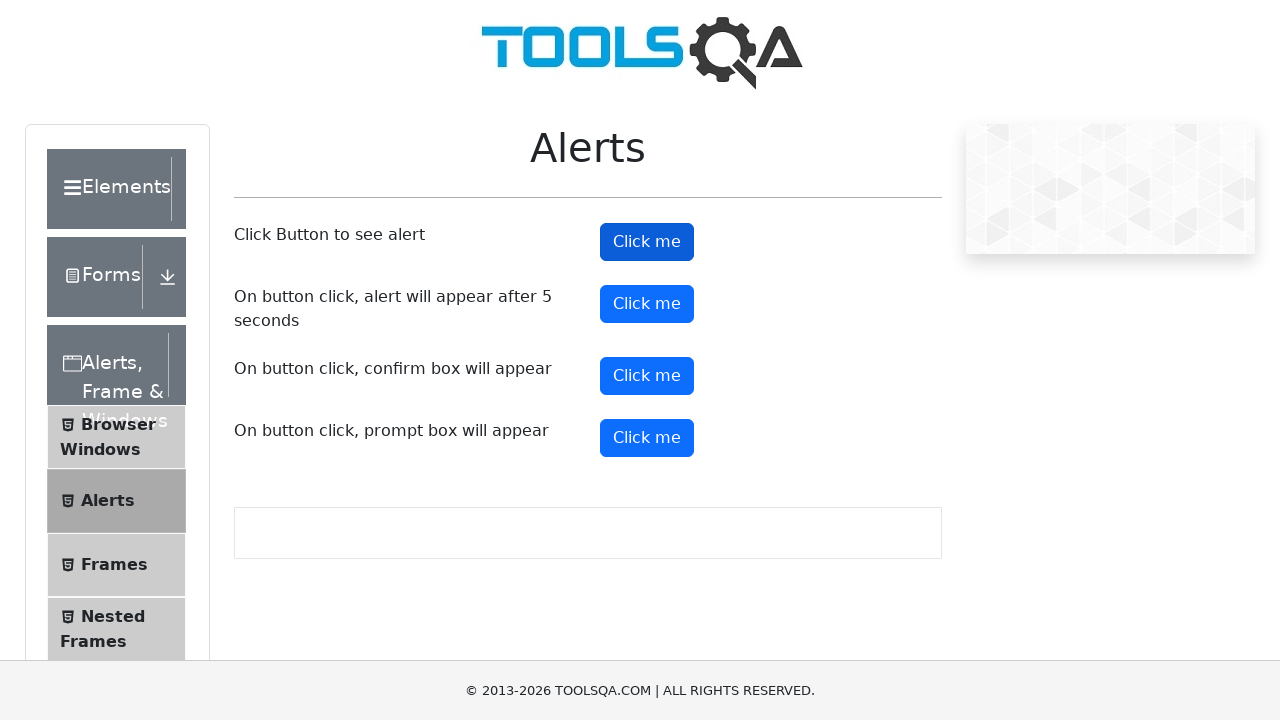

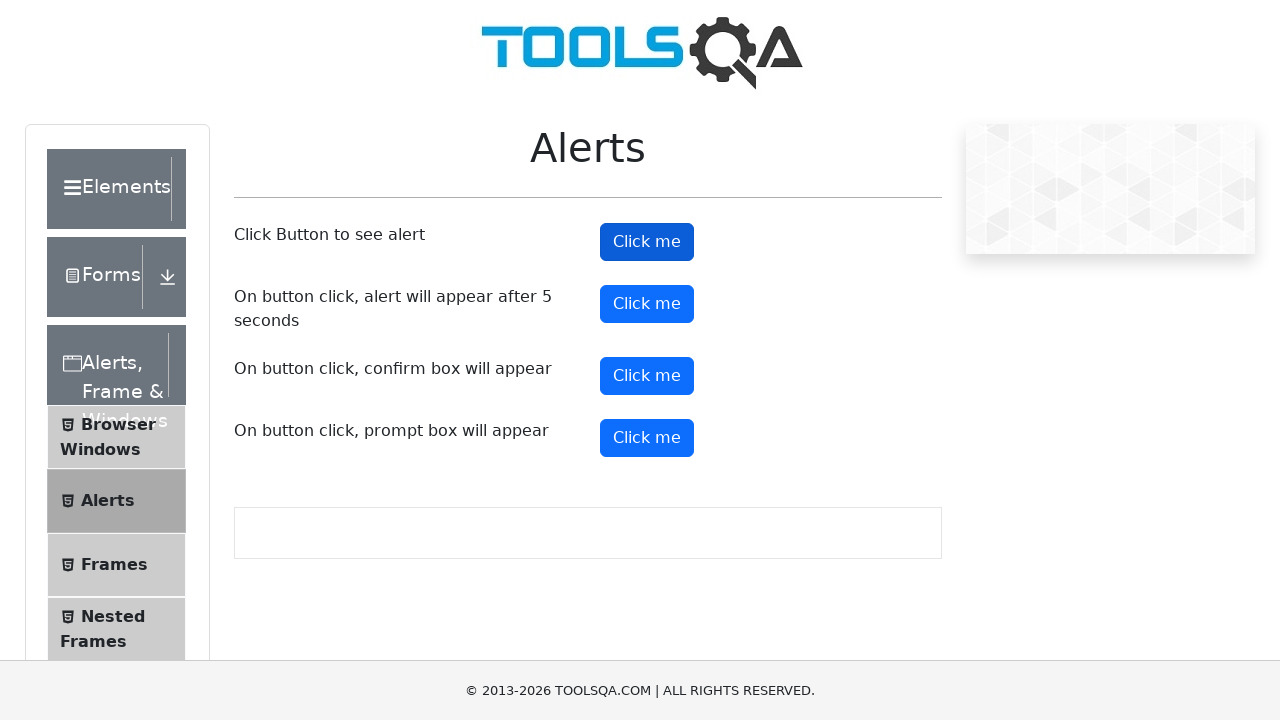